Tests adding todo items to a TodoMVC application by filling the input field and pressing Enter, then verifying the items appear in the list

Starting URL: https://demo.playwright.dev/todomvc

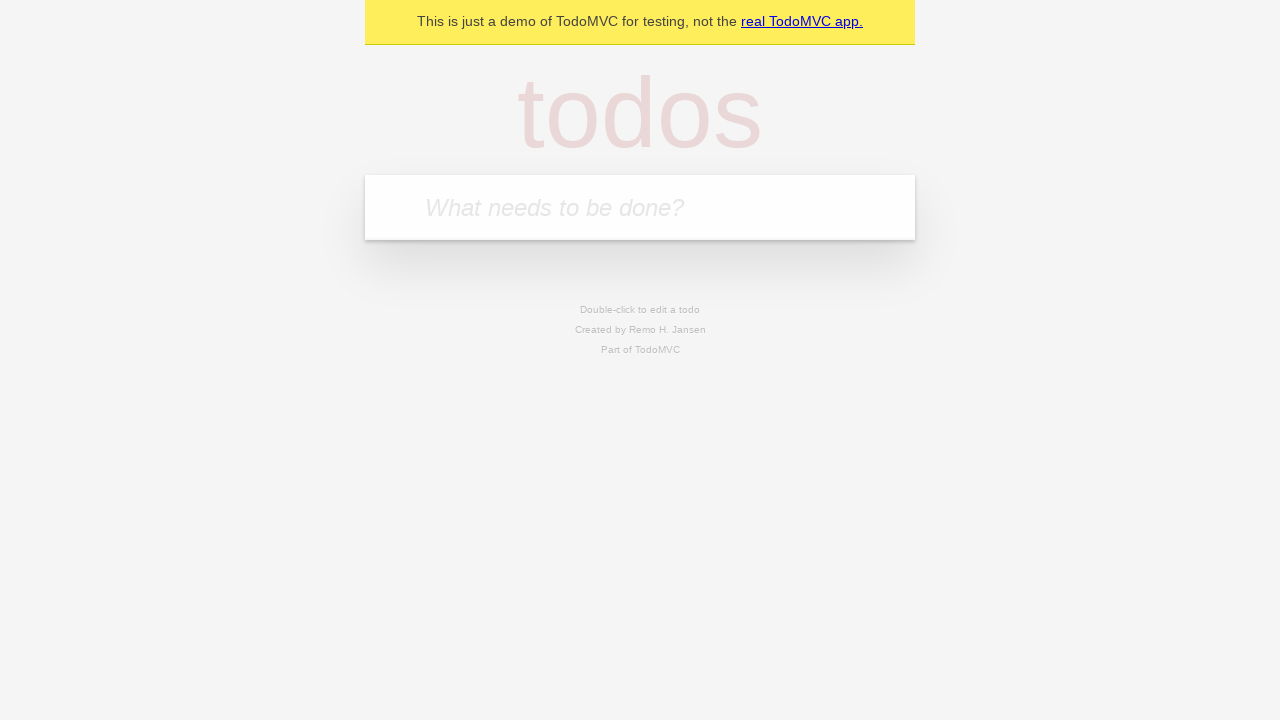

Located todo input field with placeholder 'What needs to be done?'
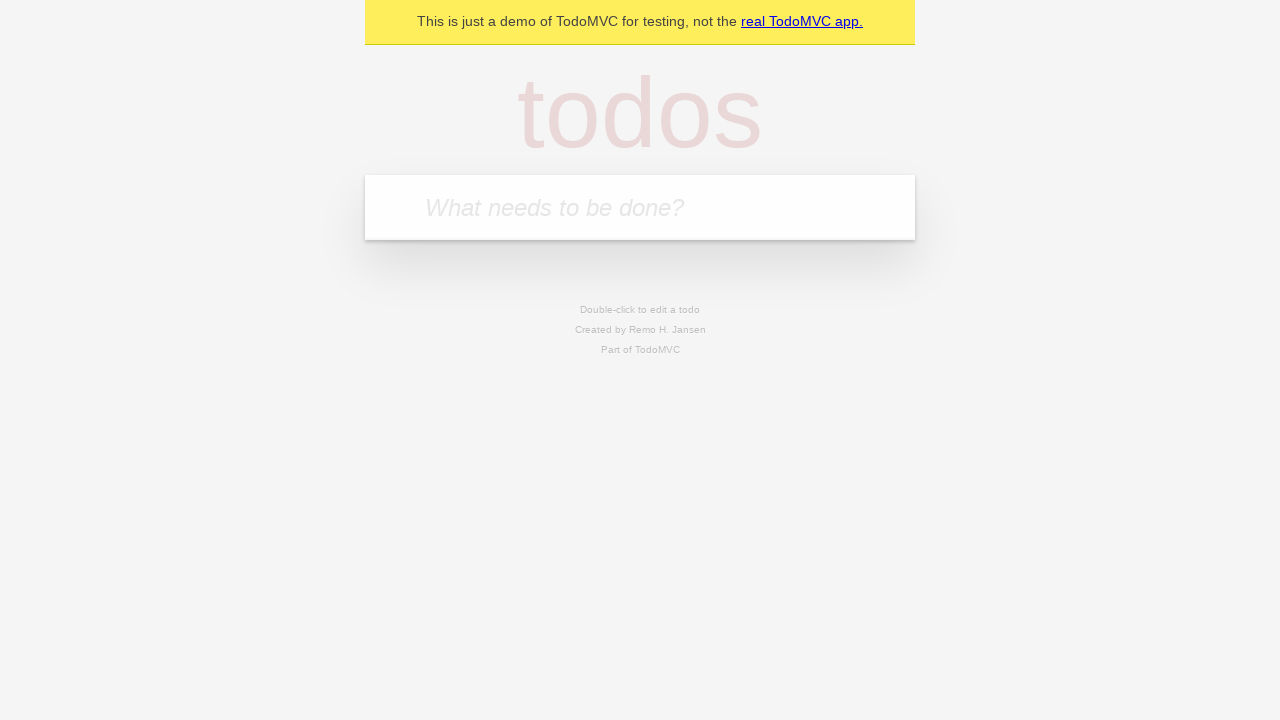

Filled input field with first todo item 'buy some cheese' on internal:attr=[placeholder="What needs to be done?"i]
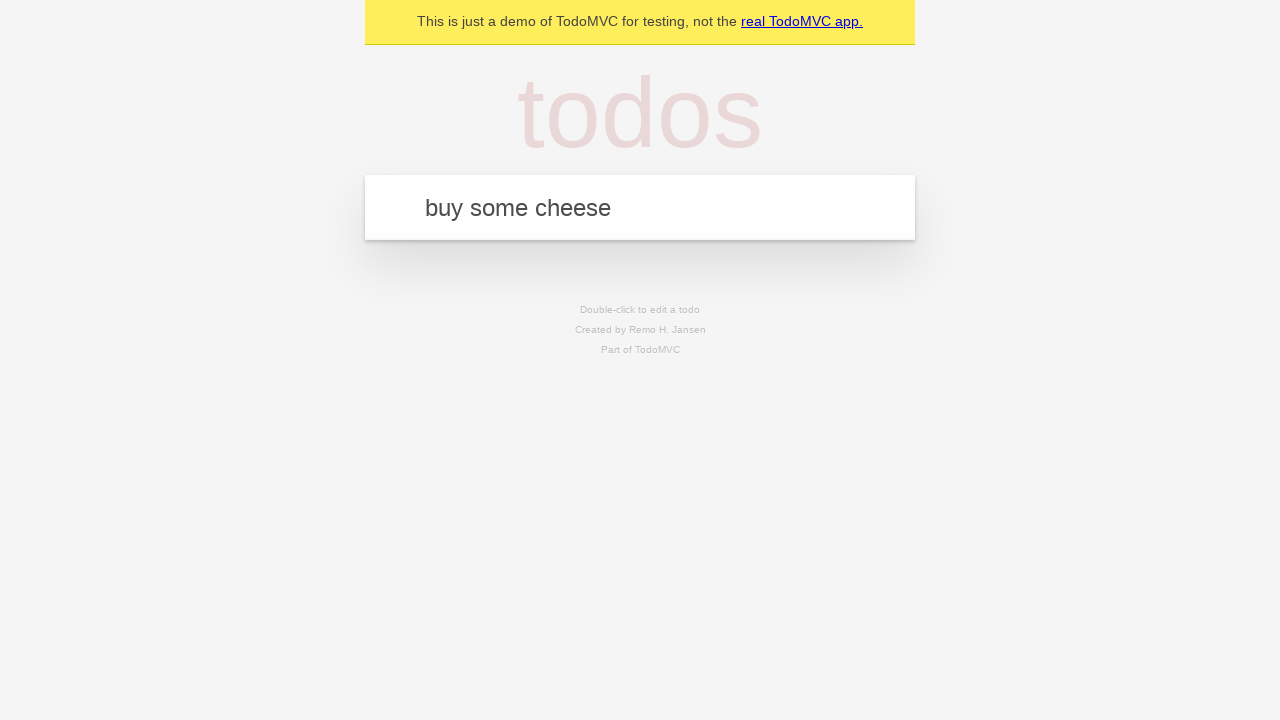

Pressed Enter to submit first todo item on internal:attr=[placeholder="What needs to be done?"i]
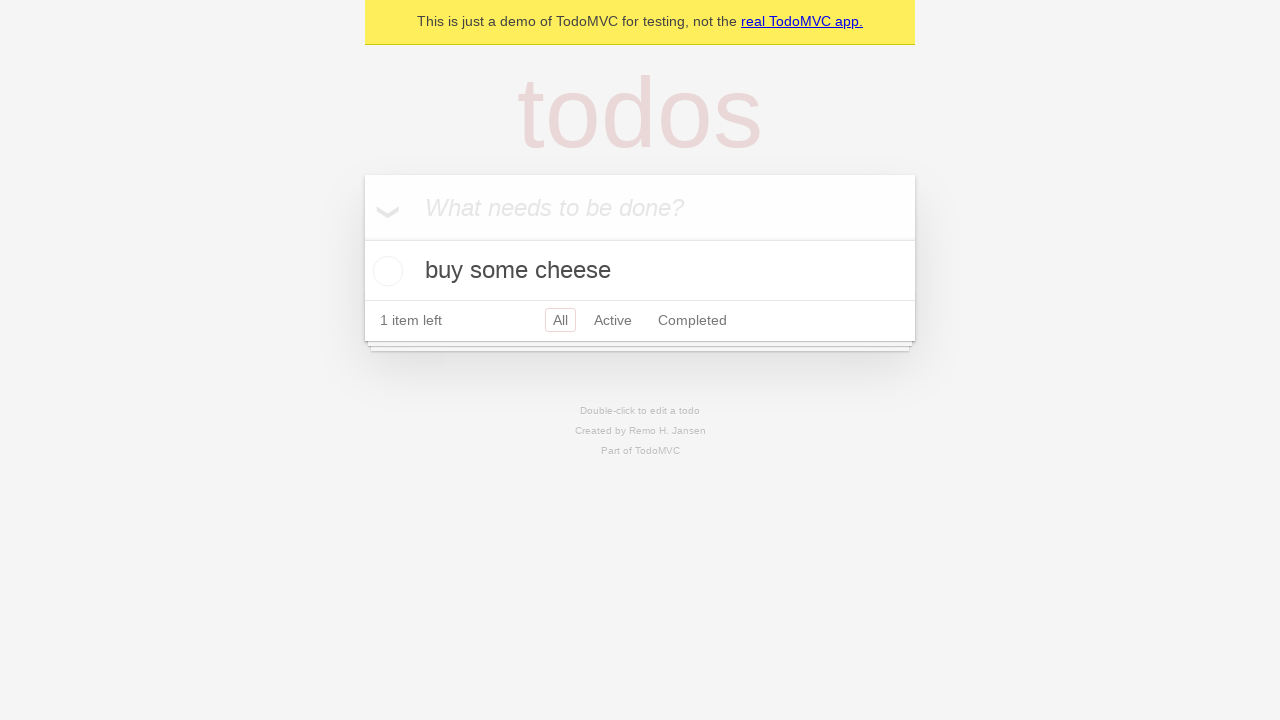

First todo item appeared in the list
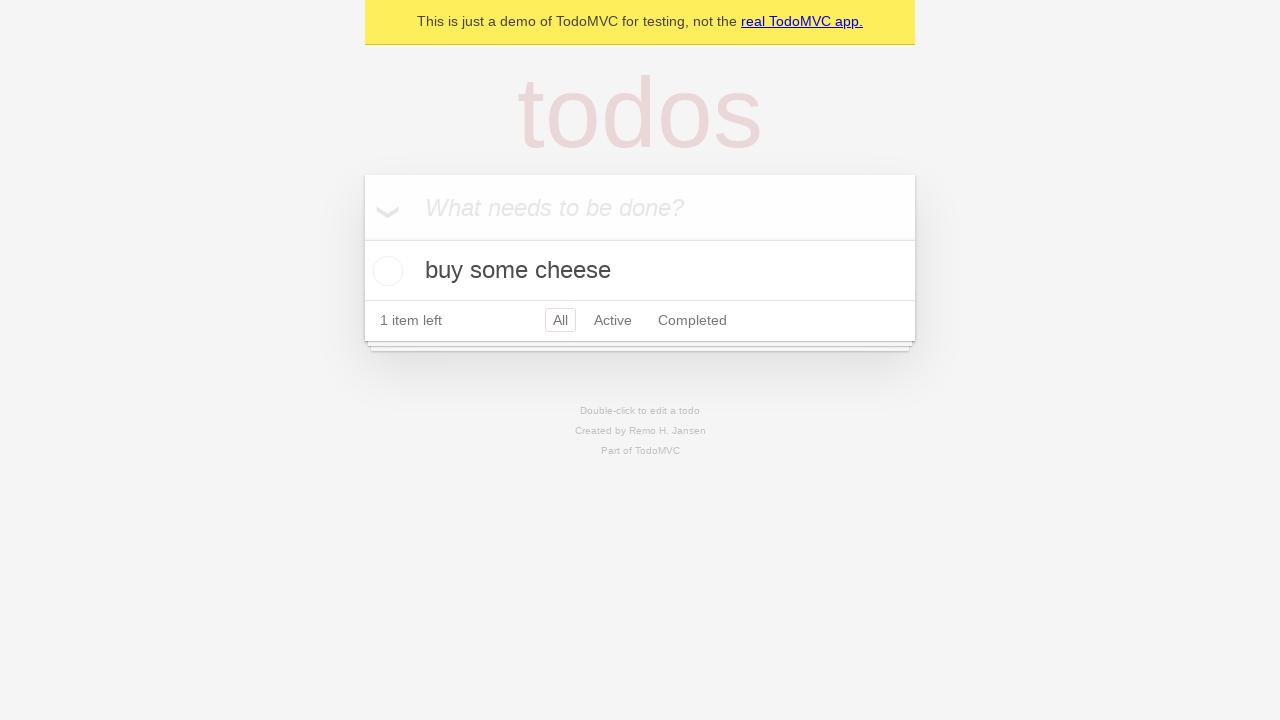

Filled input field with second todo item 'feed the cat' on internal:attr=[placeholder="What needs to be done?"i]
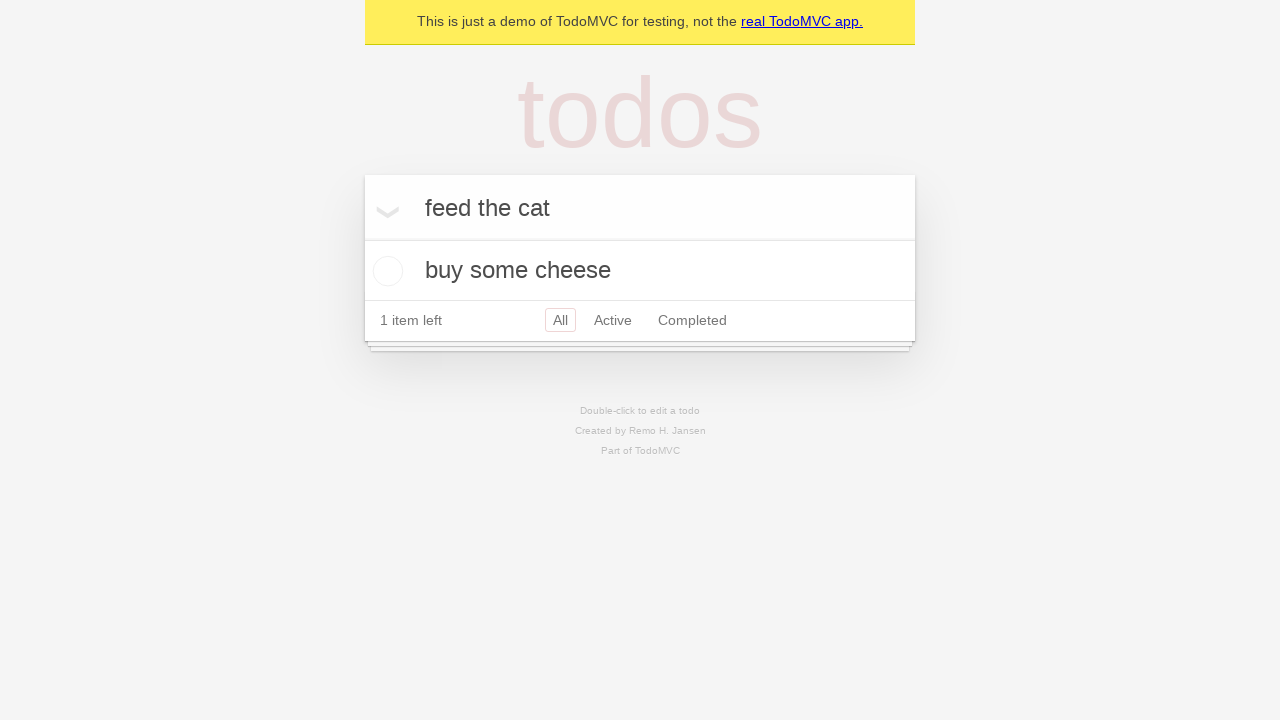

Pressed Enter to submit second todo item on internal:attr=[placeholder="What needs to be done?"i]
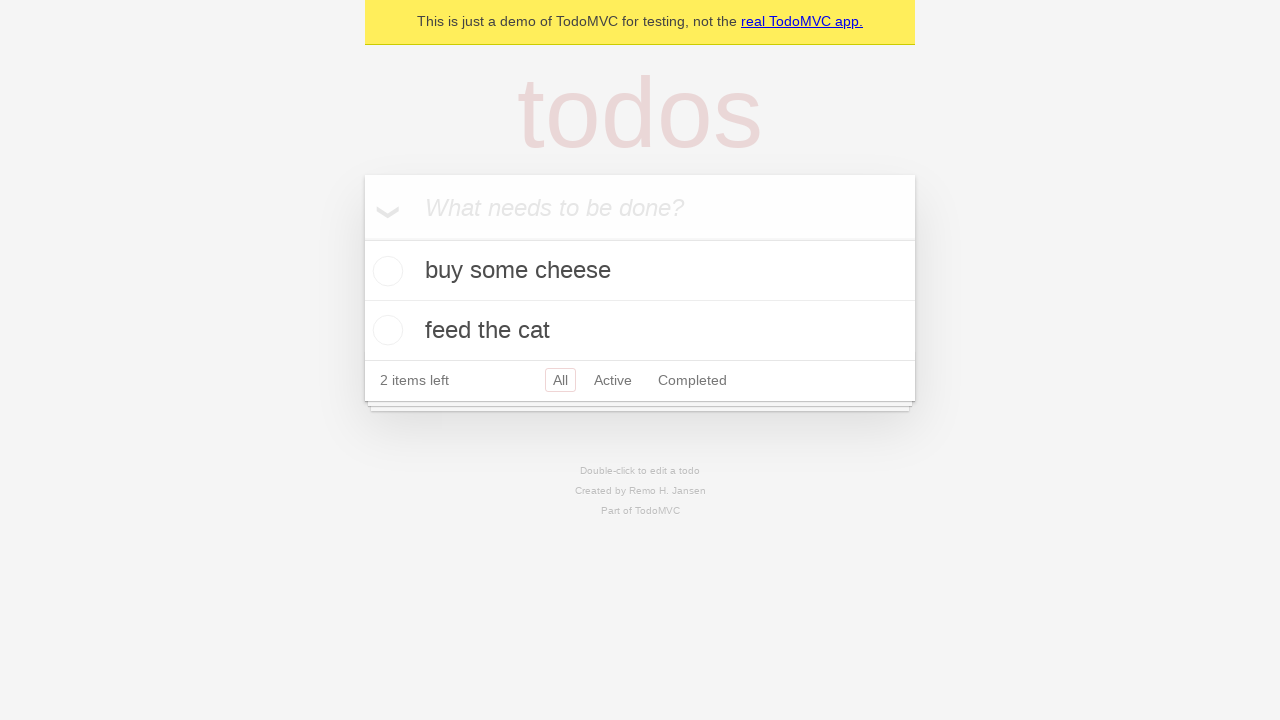

Second todo item appeared in the list
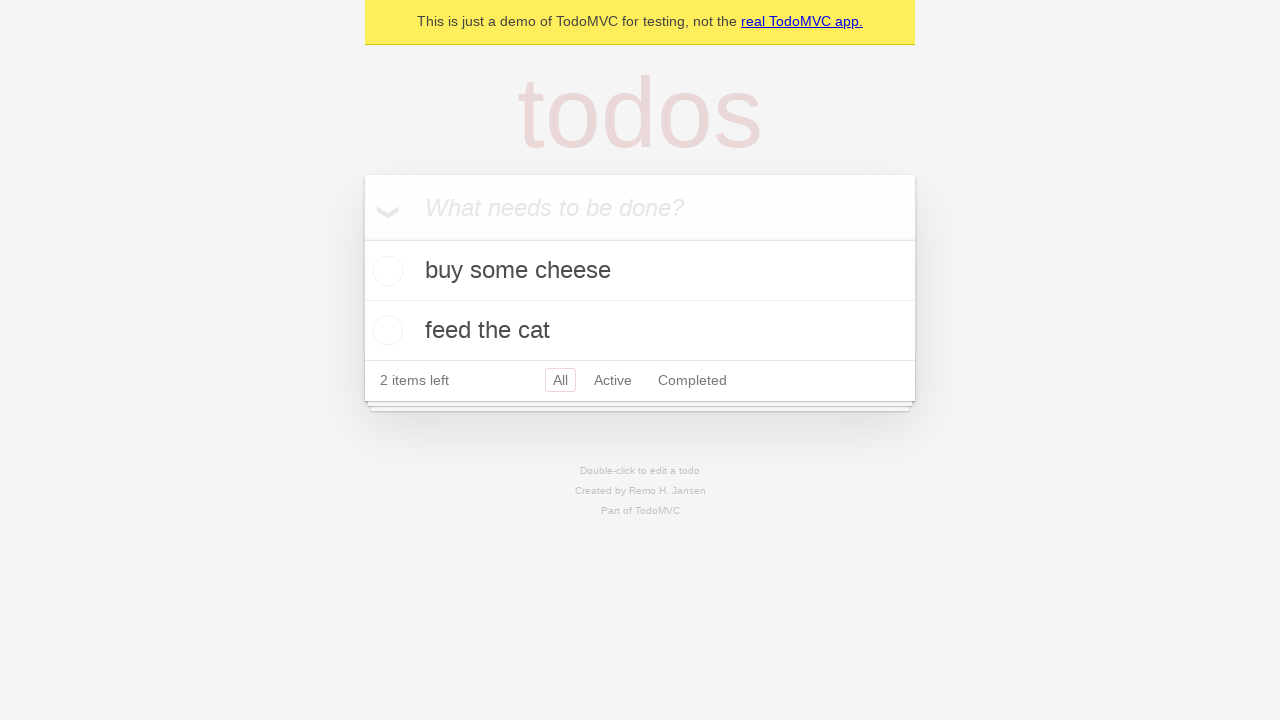

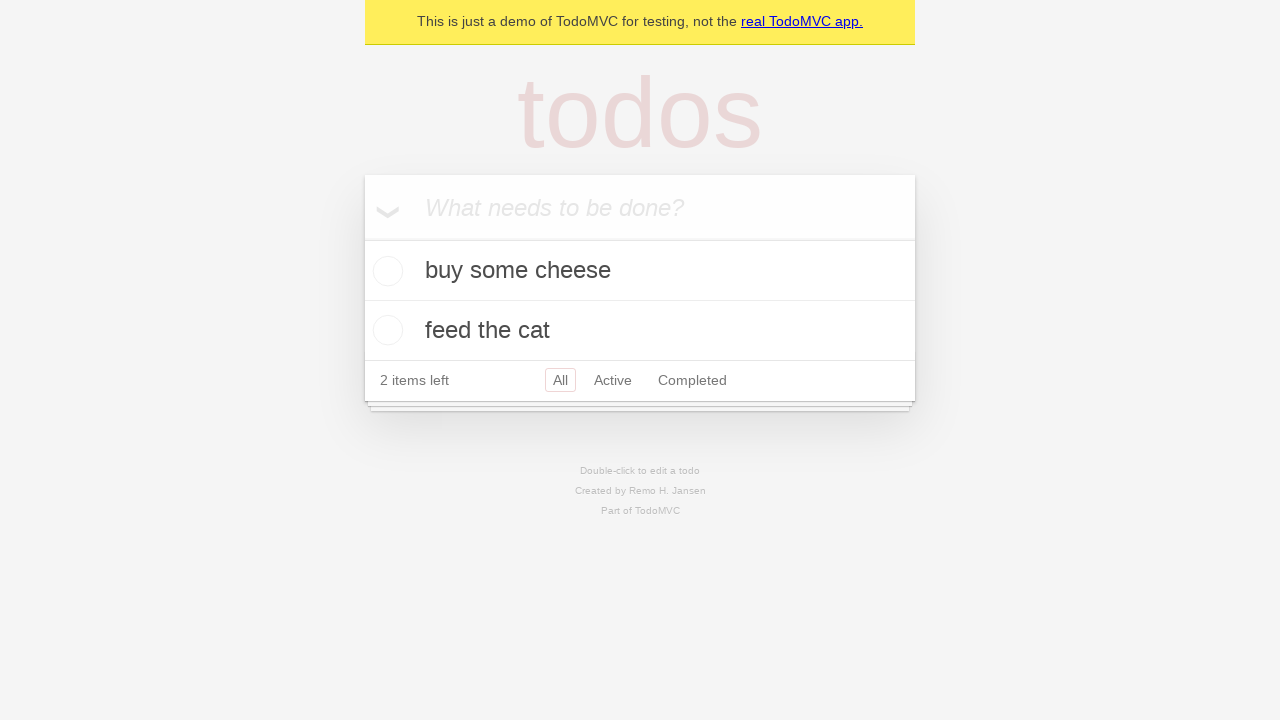